Tests window handling by opening a new window, filling a form in the child window, closing it, and then filling a form in the parent window

Starting URL: https://www.hyrtutorials.com/p/window-handles-practice.html

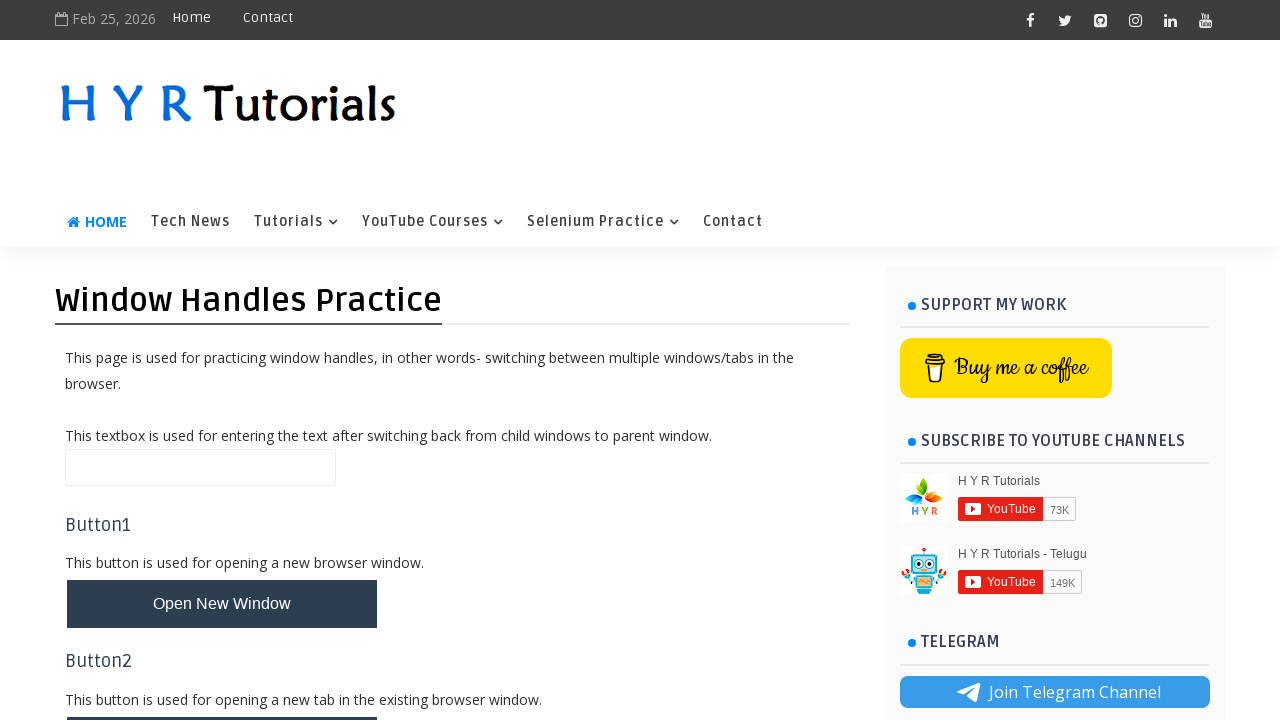

Clicked button to open new window at (222, 604) on #newWindowBtn
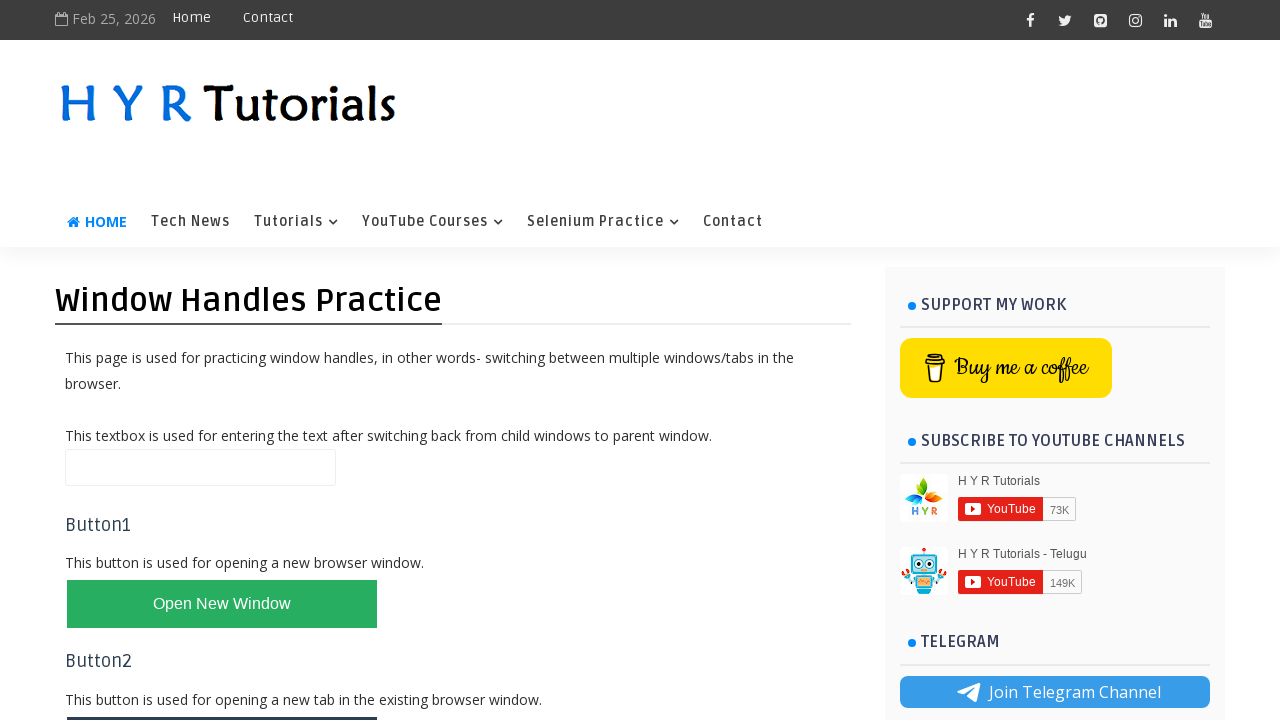

New window opened and captured
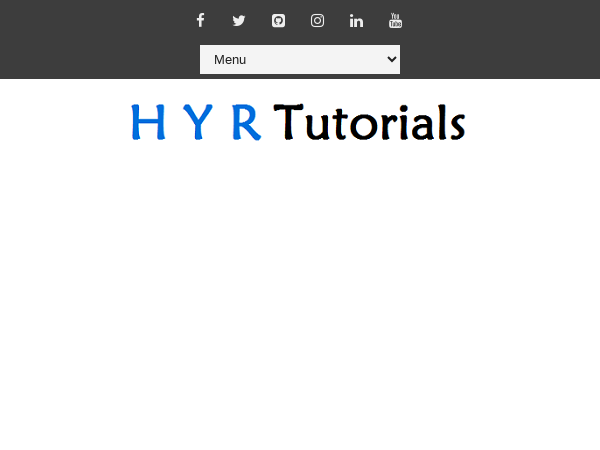

Filled firstName field with 'TestUser' in new window on #firstName
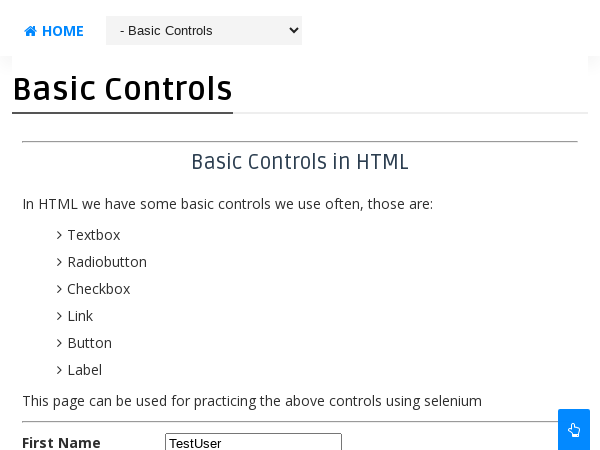

Closed the new window
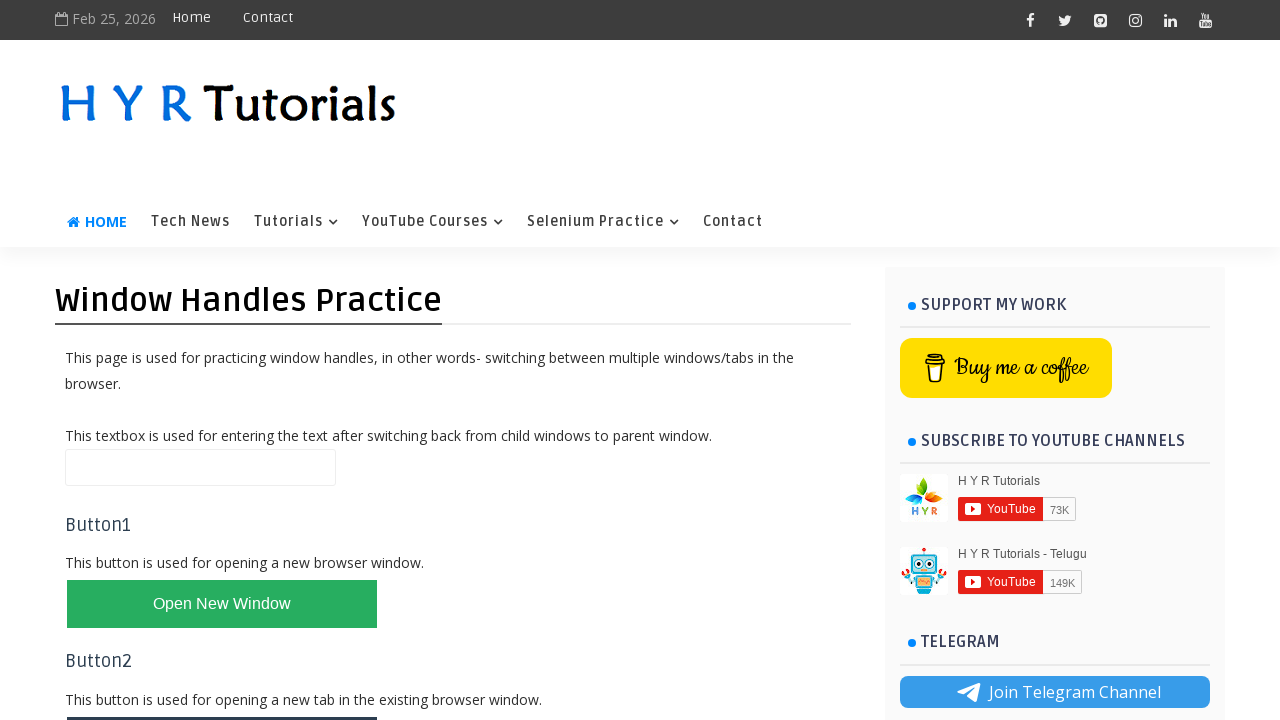

Filled name field with 'Test User Full' in parent window on #name
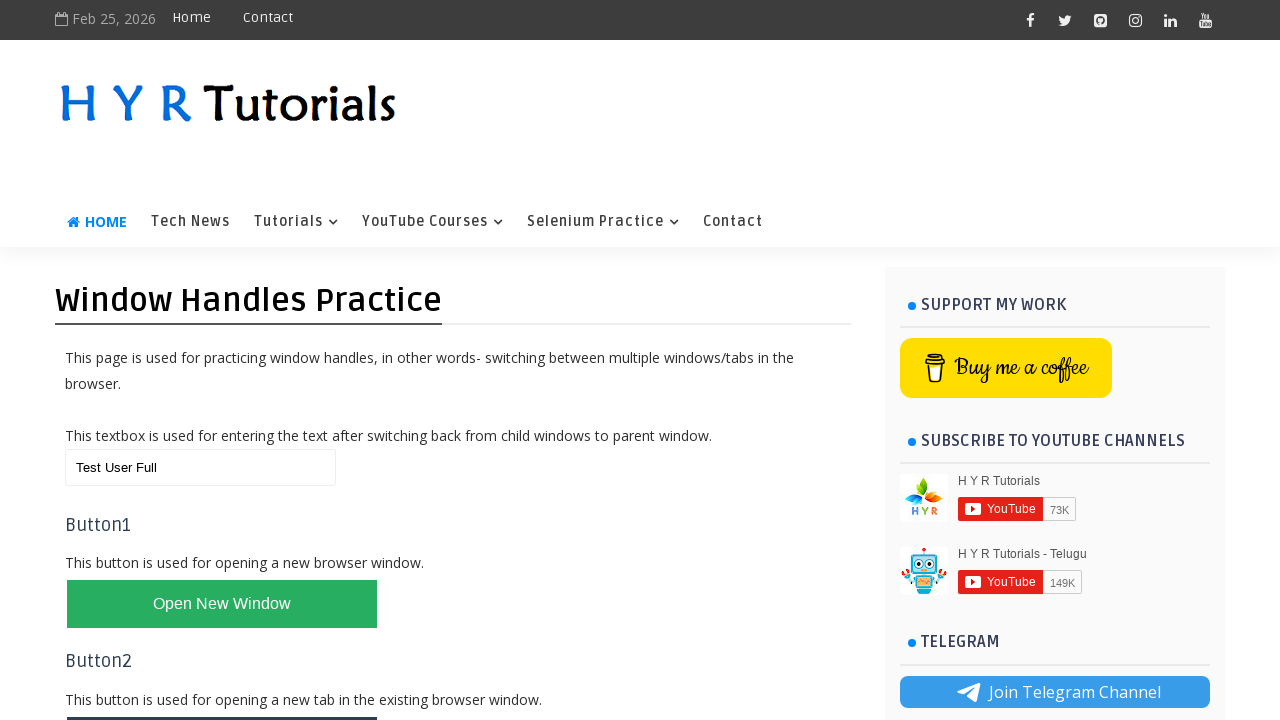

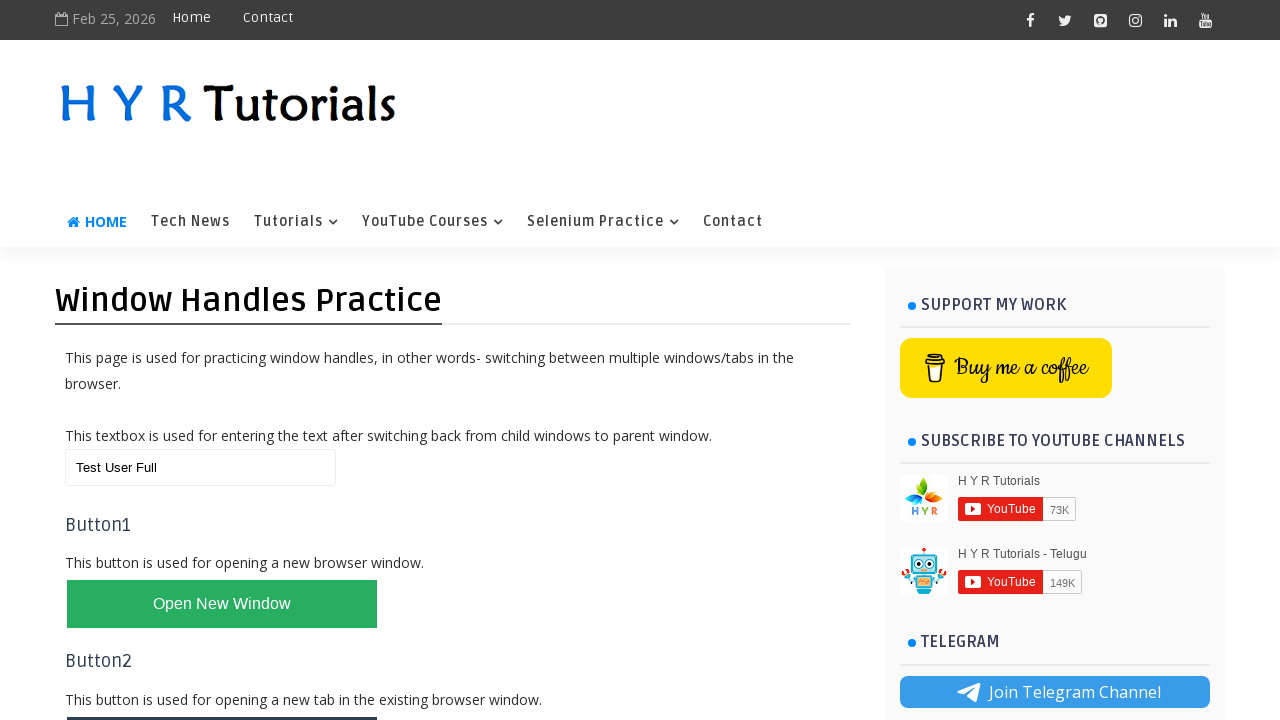